Tests form interactions including clicking links, filling text fields, selecting radio buttons, checkboxes, and dropdown options on a sample form

Starting URL: https://www.mycontactform.com

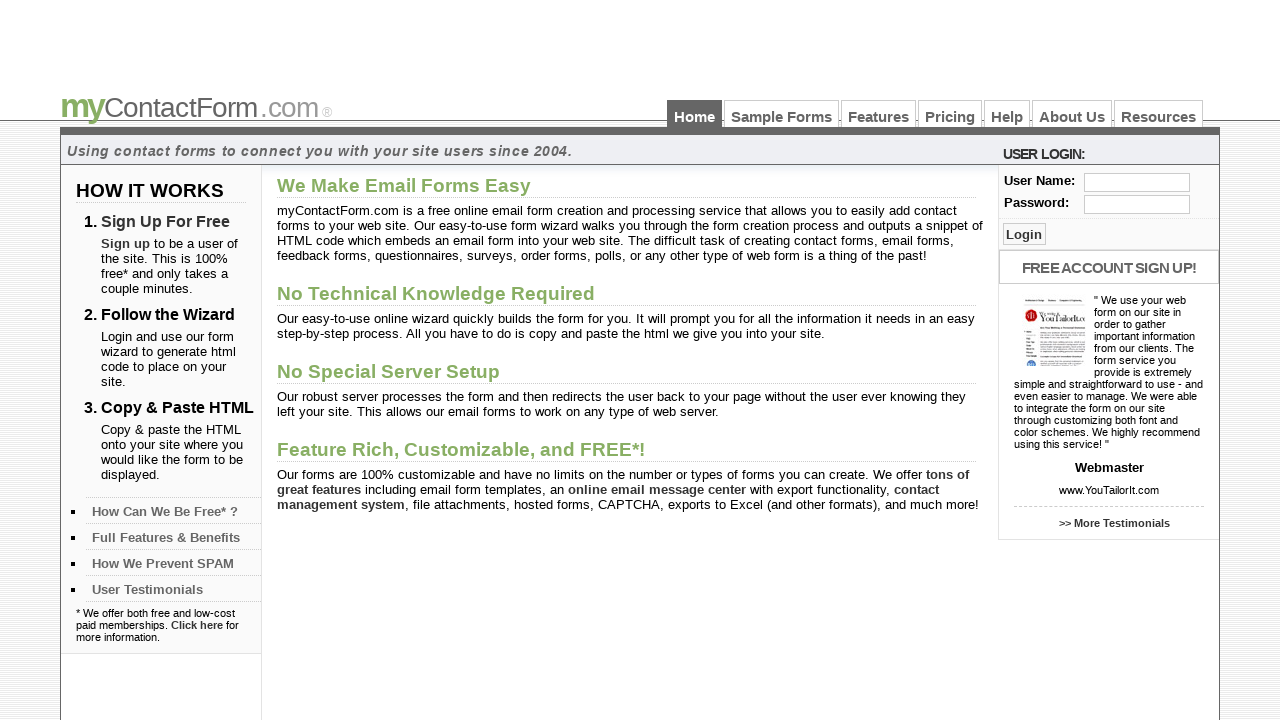

Clicked on Sample Forms link at (782, 114) on text=Sample Forms
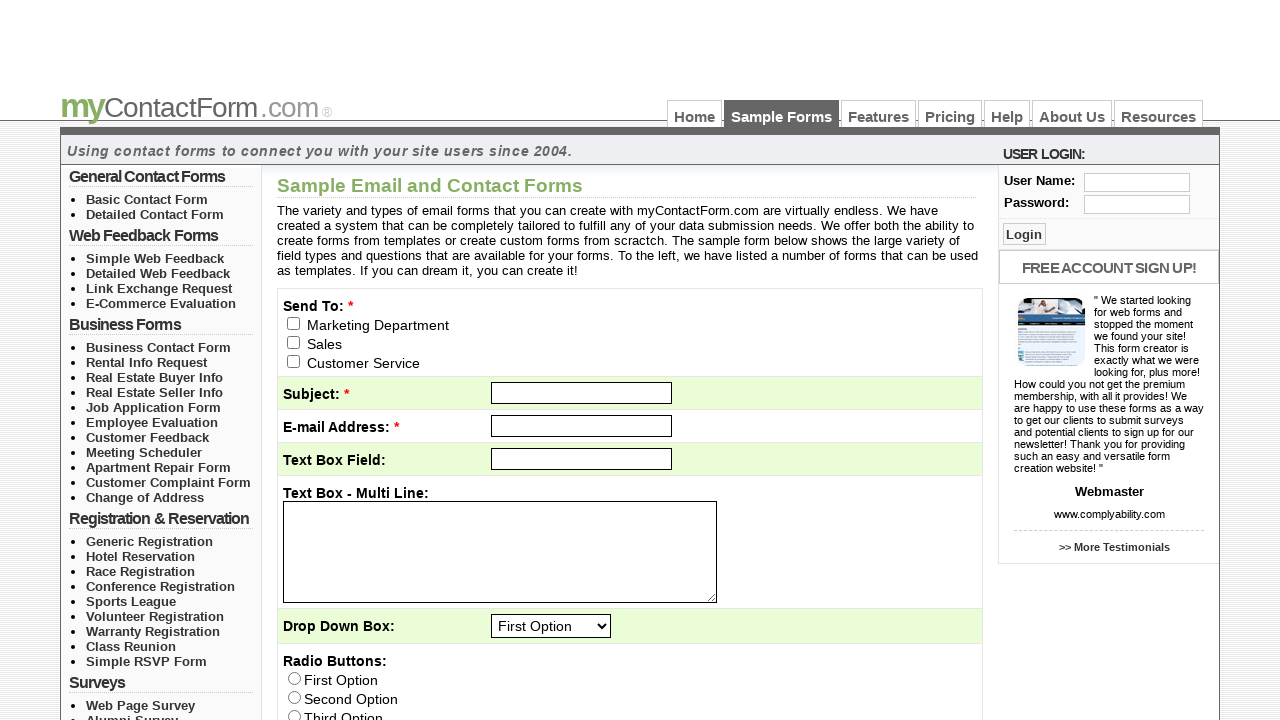

Filled subject field with 'AZOLA' on #subject
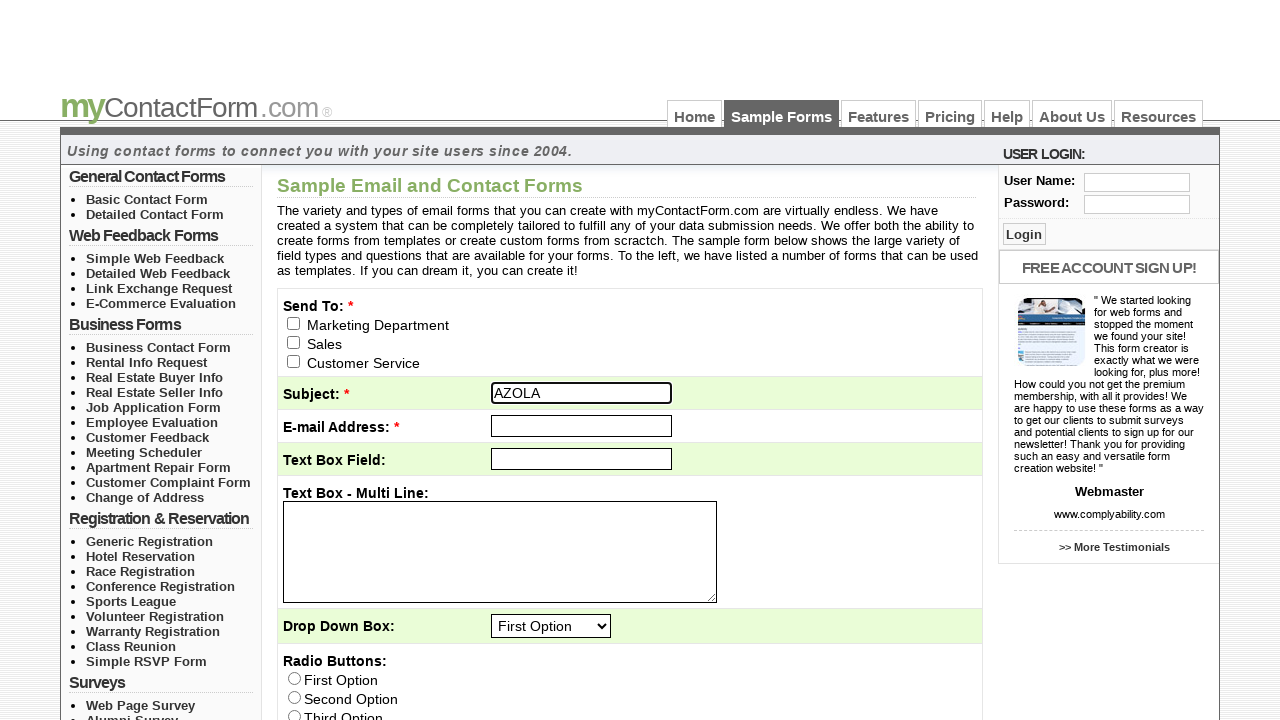

Clicked on form element q5 at (502, 360) on [name='q5']
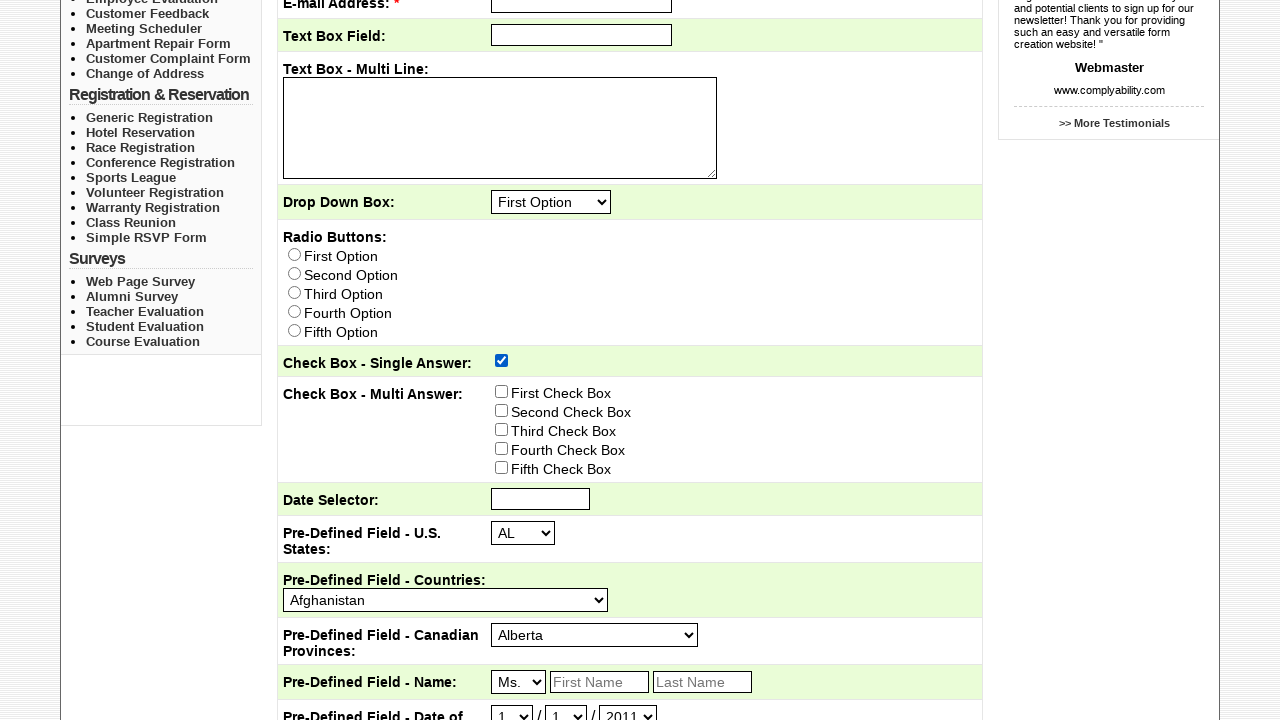

Clicked on checkbox with value '1' at (294, 342) on input[name='email_to[]'][value='1']
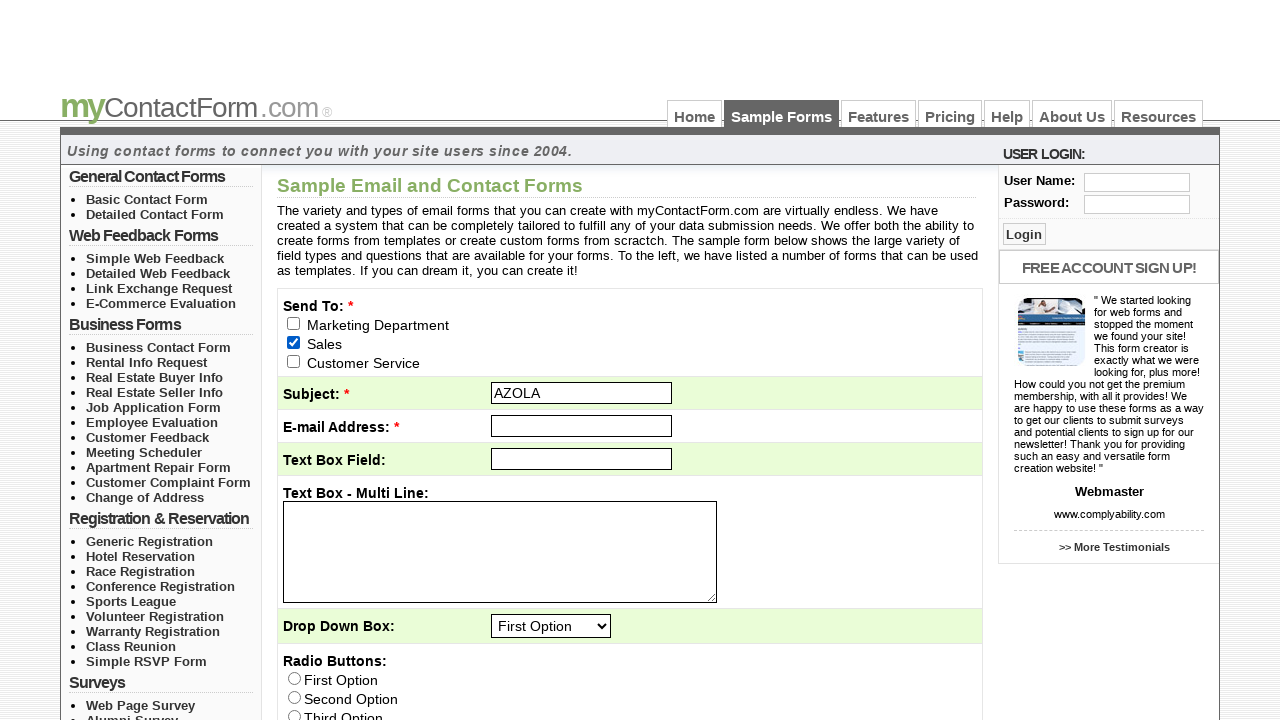

Selected radio button 'Third Option' at (294, 714) on input#q4[value='Third Option']
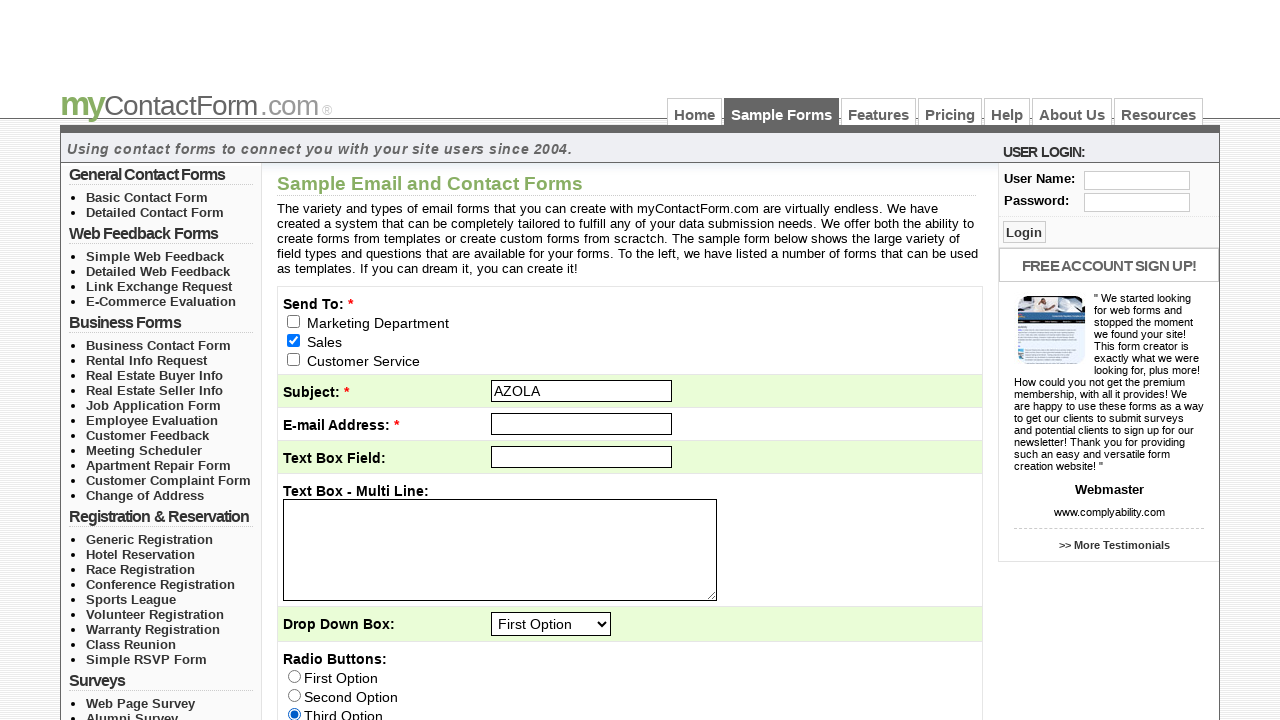

Selected 'Second Option' from dropdown q3 on #q3
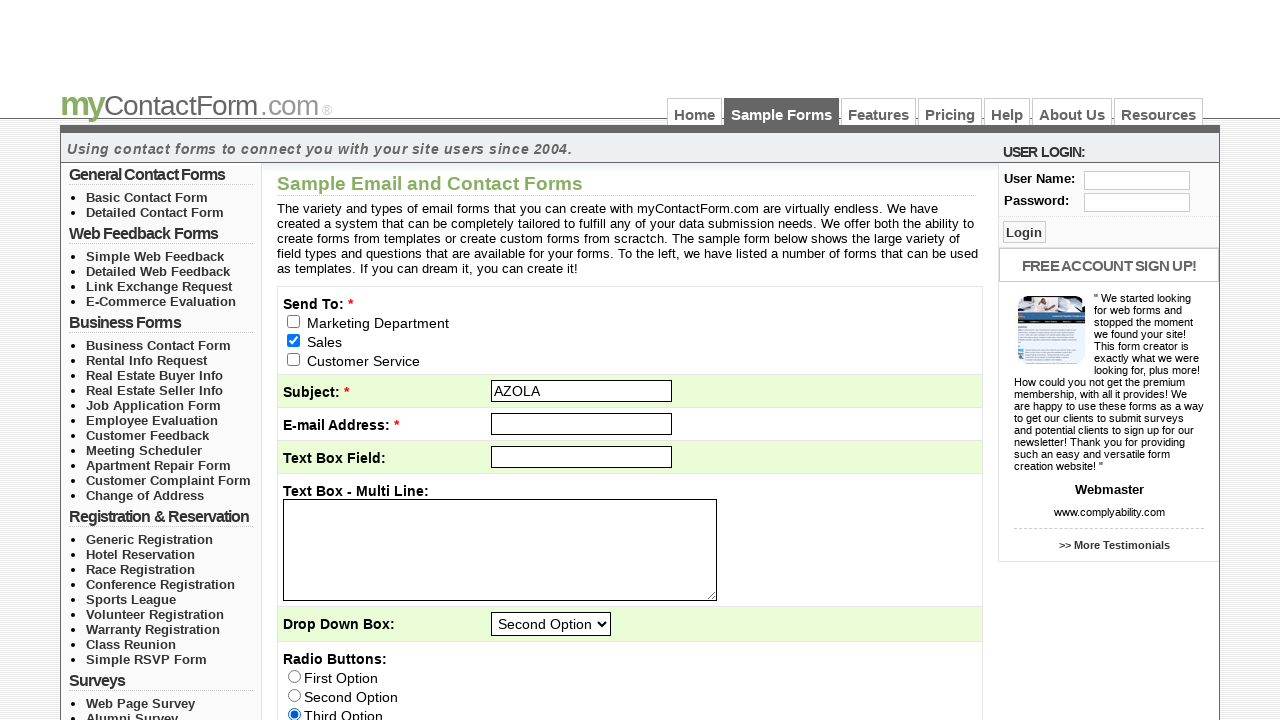

Found and counted 9 checkboxes on form
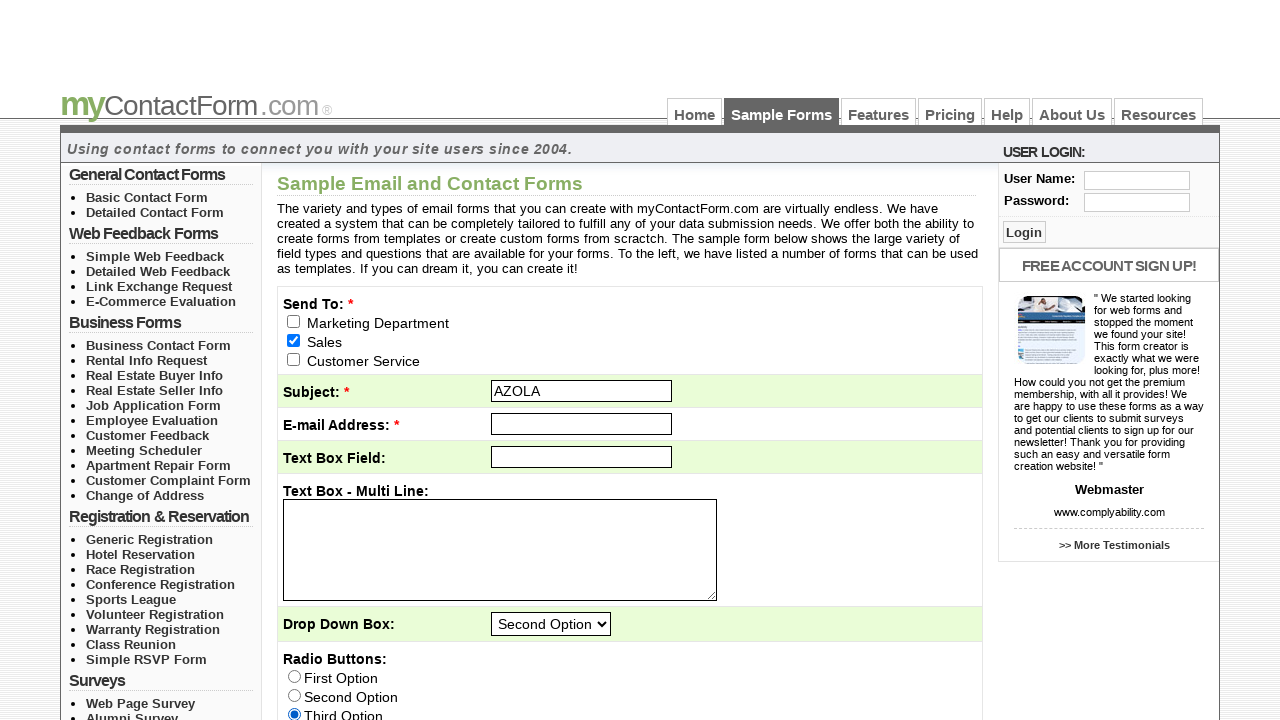

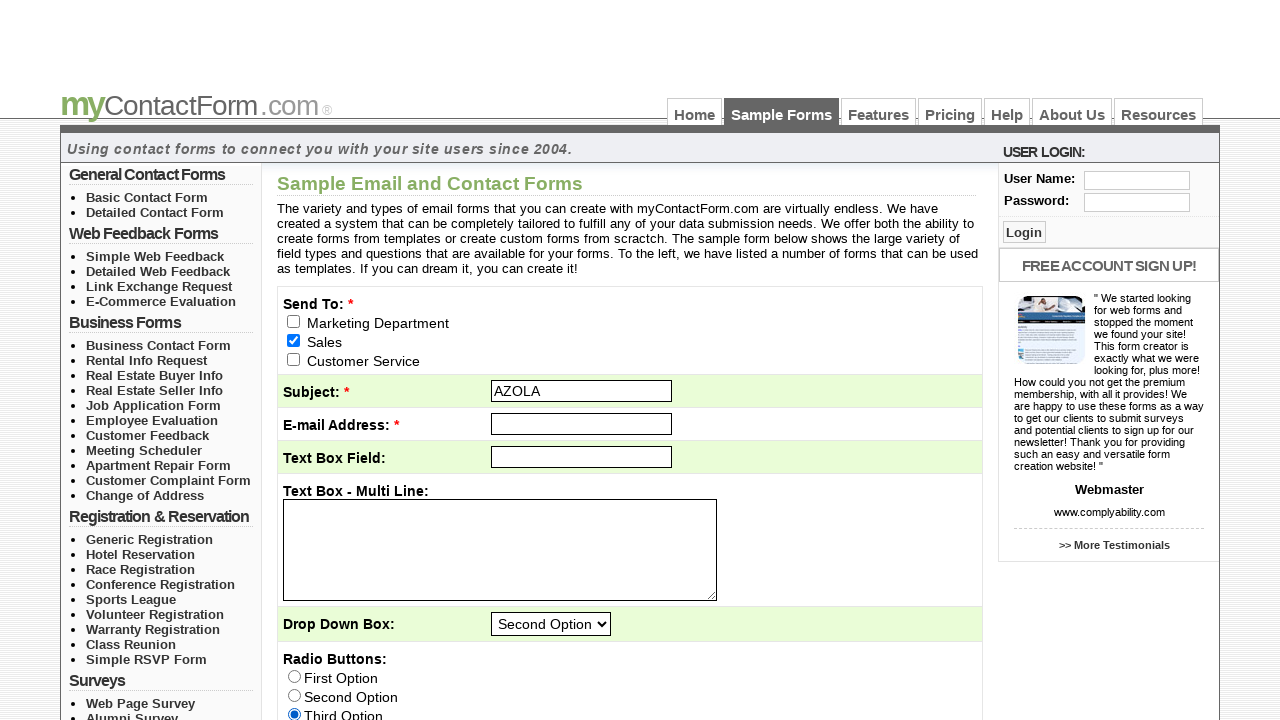